Tests that the complete all checkbox updates state when individual items are completed or cleared

Starting URL: https://demo.playwright.dev/todomvc

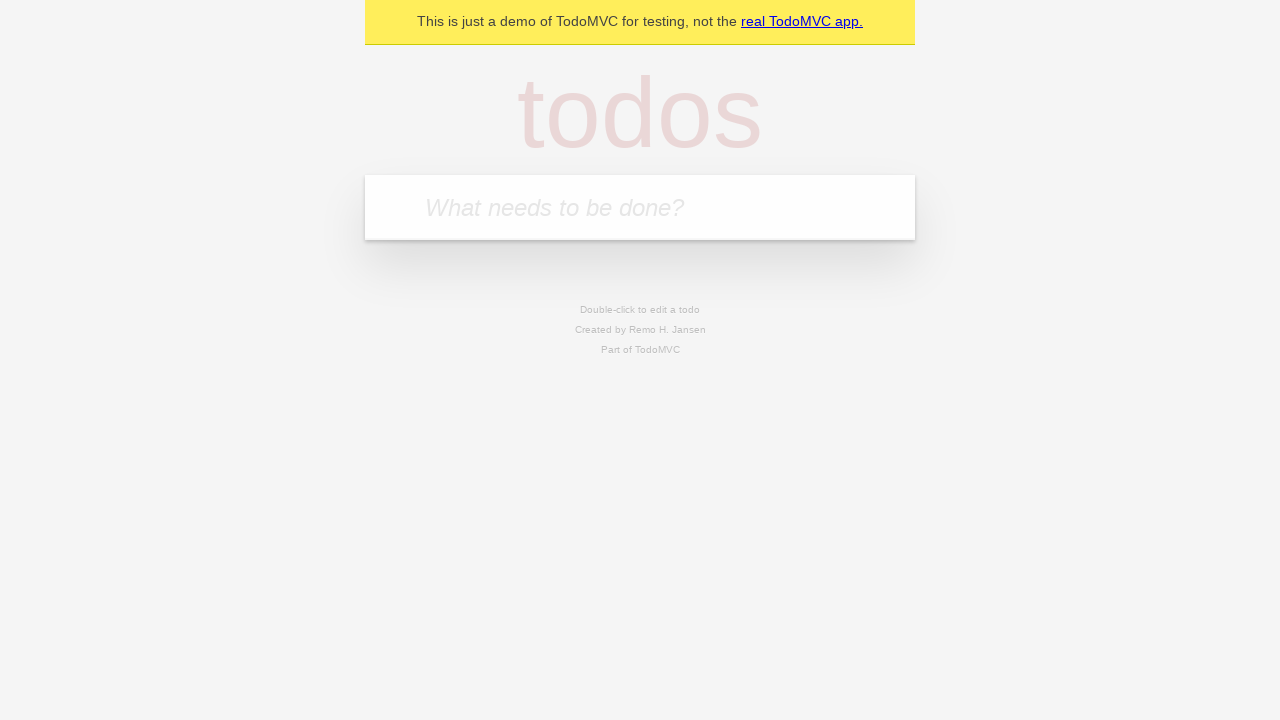

Filled todo input with 'buy some cheese' on internal:attr=[placeholder="What needs to be done?"i]
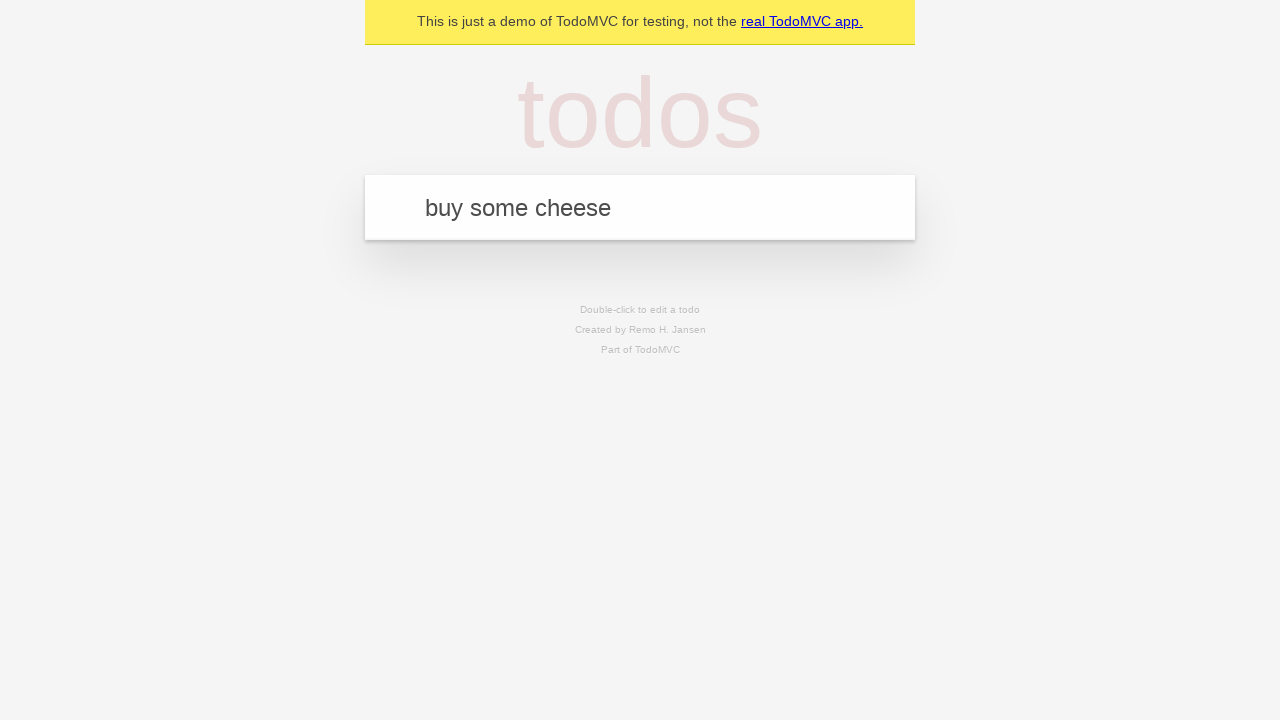

Pressed Enter to add todo 'buy some cheese' on internal:attr=[placeholder="What needs to be done?"i]
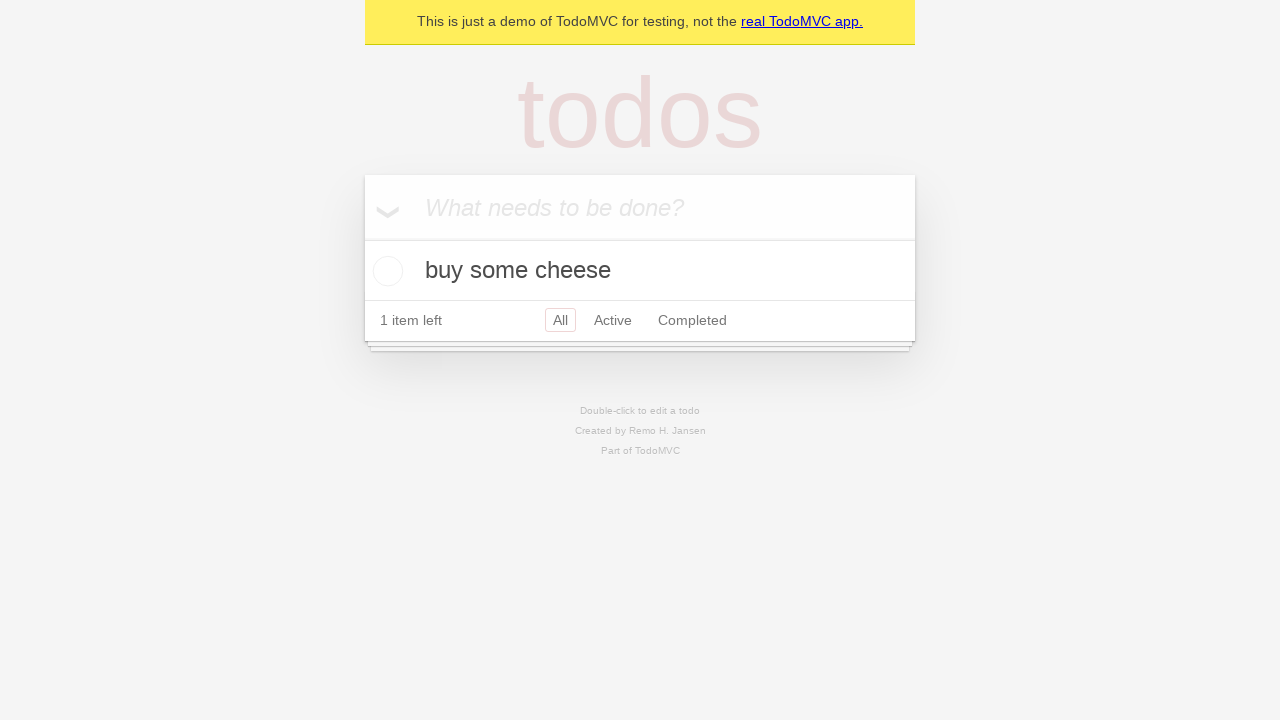

Filled todo input with 'feed the cat' on internal:attr=[placeholder="What needs to be done?"i]
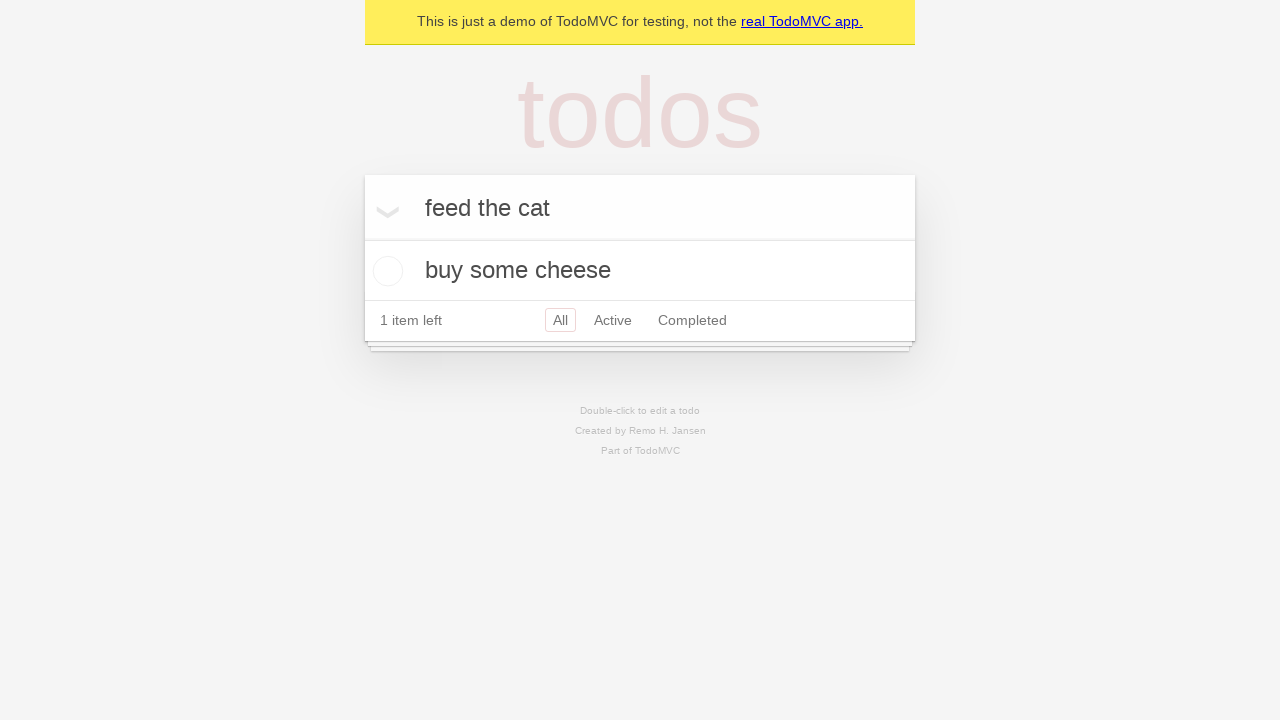

Pressed Enter to add todo 'feed the cat' on internal:attr=[placeholder="What needs to be done?"i]
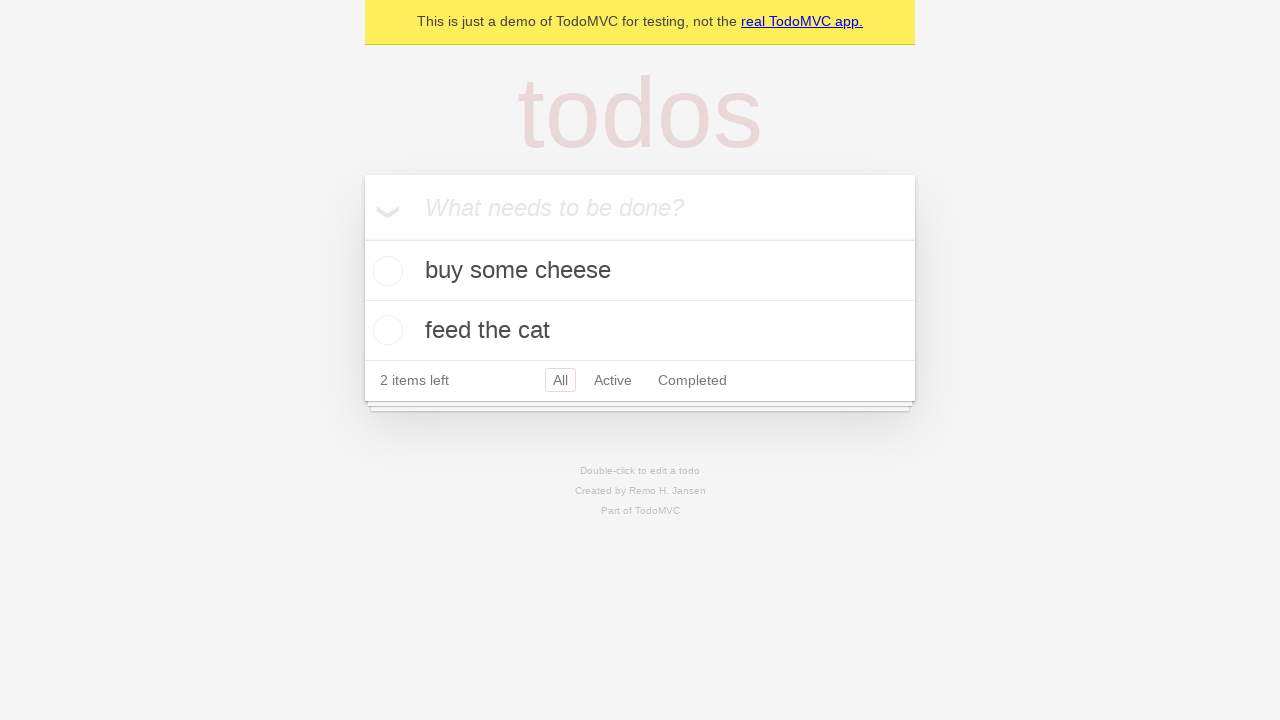

Filled todo input with 'book a doctors appointment' on internal:attr=[placeholder="What needs to be done?"i]
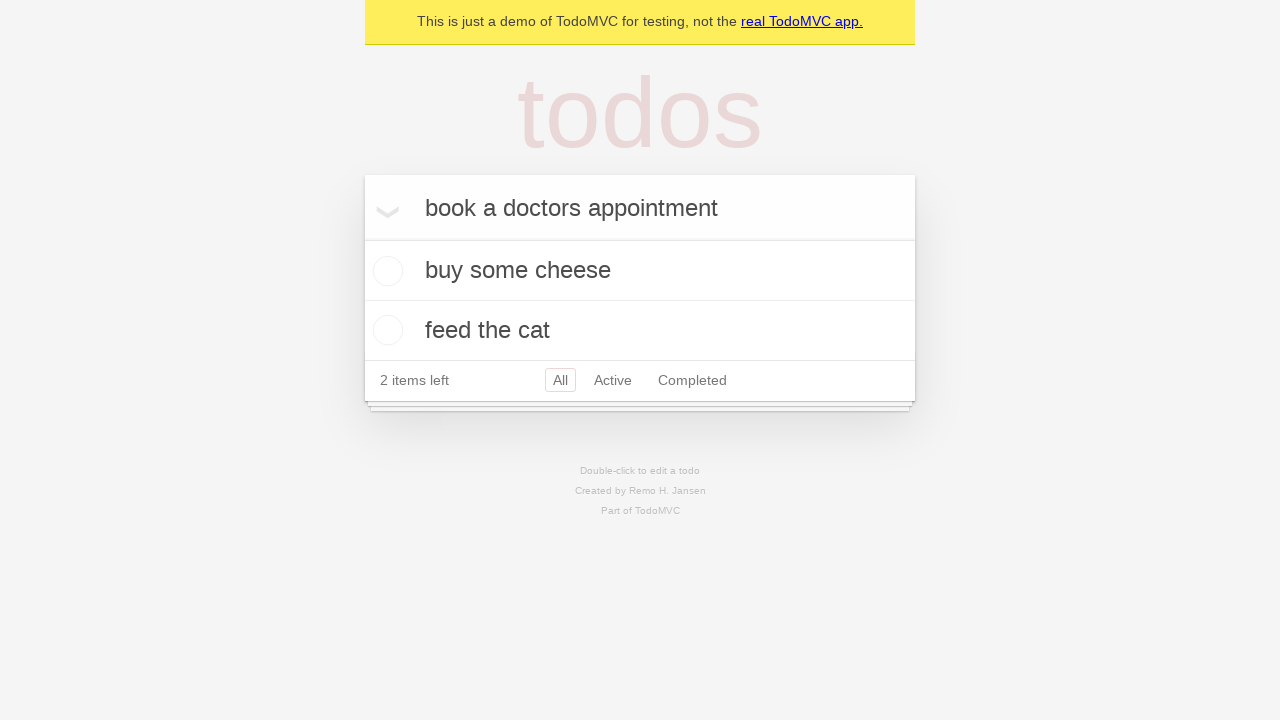

Pressed Enter to add todo 'book a doctors appointment' on internal:attr=[placeholder="What needs to be done?"i]
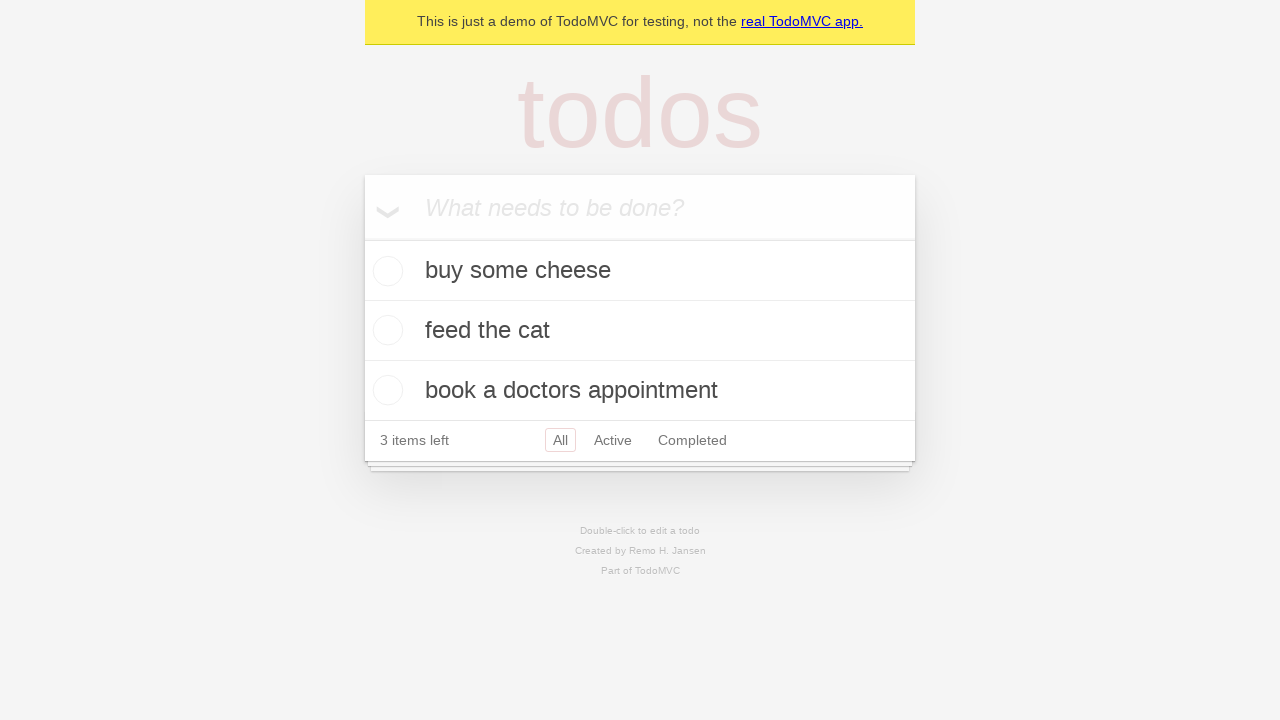

All 3 todos have been added to the list
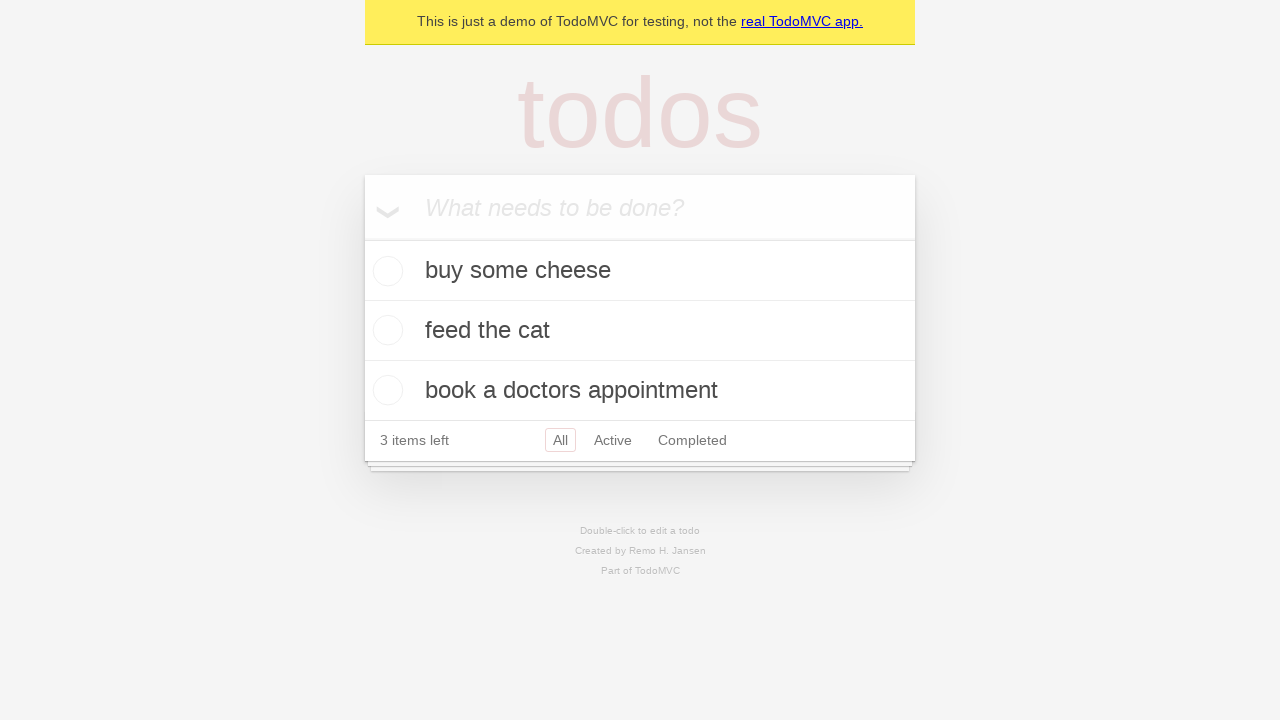

Clicked 'Mark all as complete' checkbox to check all todos at (362, 238) on internal:label="Mark all as complete"i
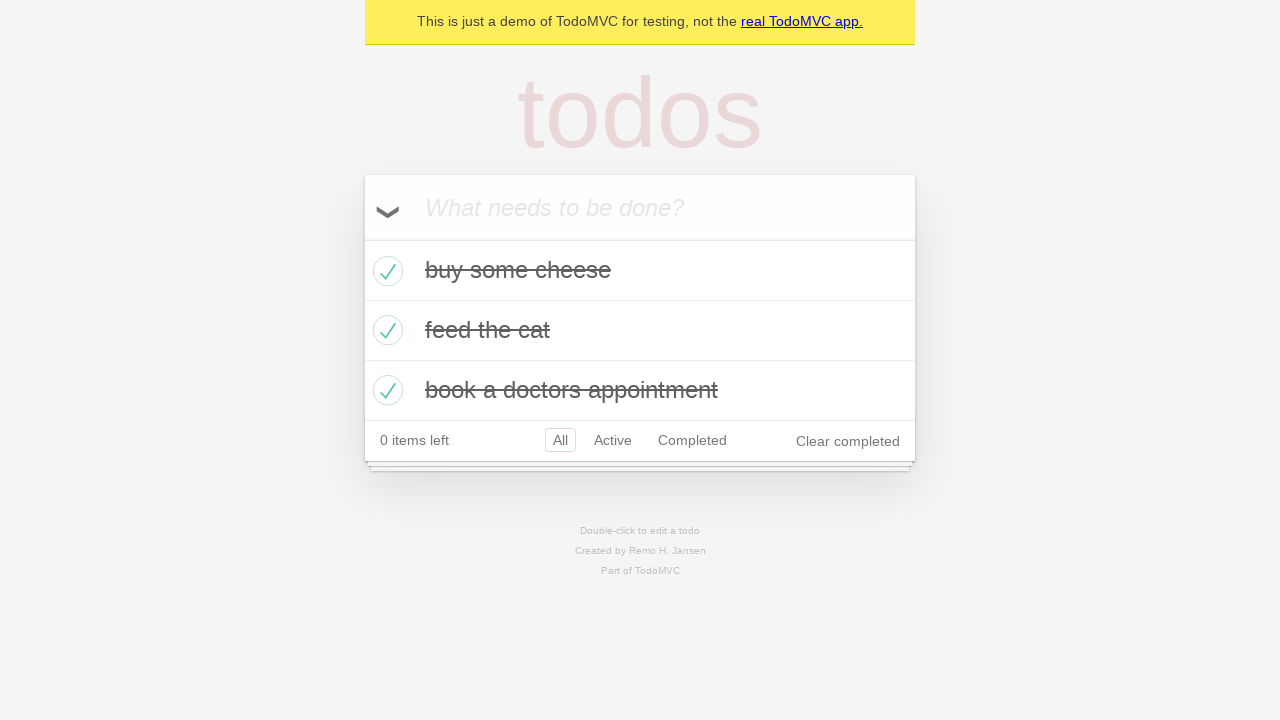

Unchecked the first todo item at (385, 271) on internal:testid=[data-testid="todo-item"s] >> nth=0 >> internal:role=checkbox
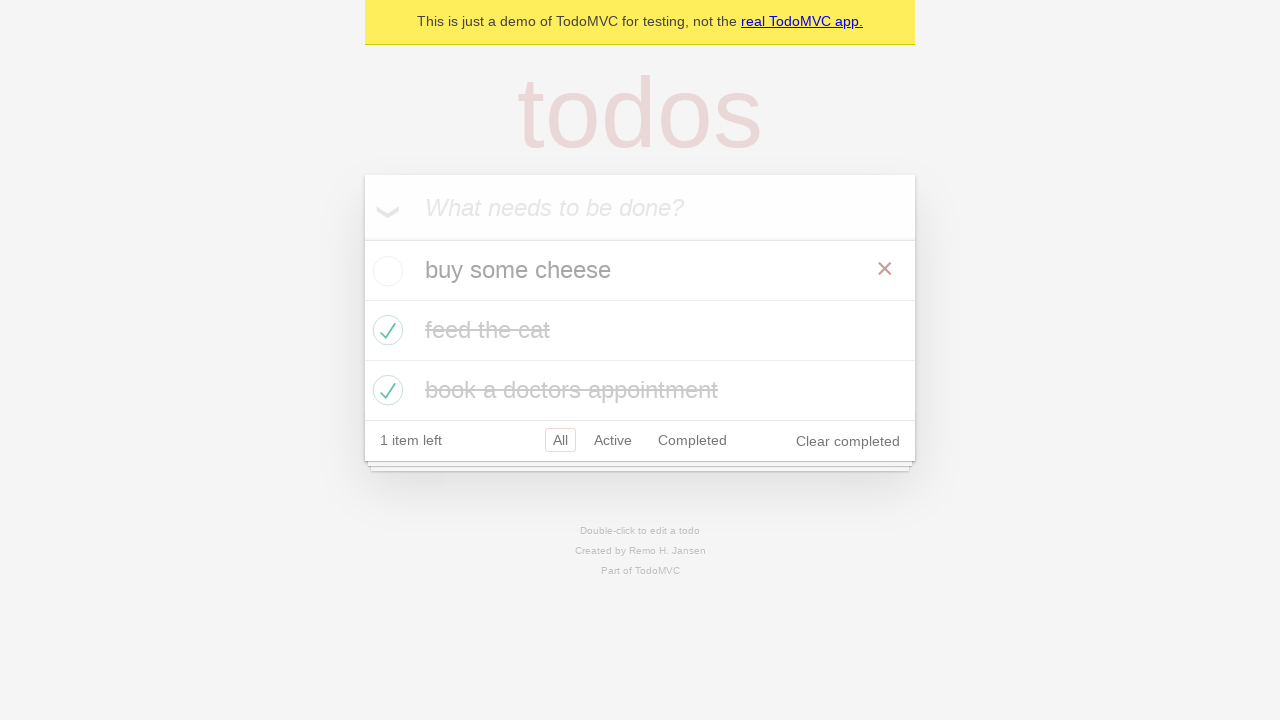

Checked the first todo item again at (385, 271) on internal:testid=[data-testid="todo-item"s] >> nth=0 >> internal:role=checkbox
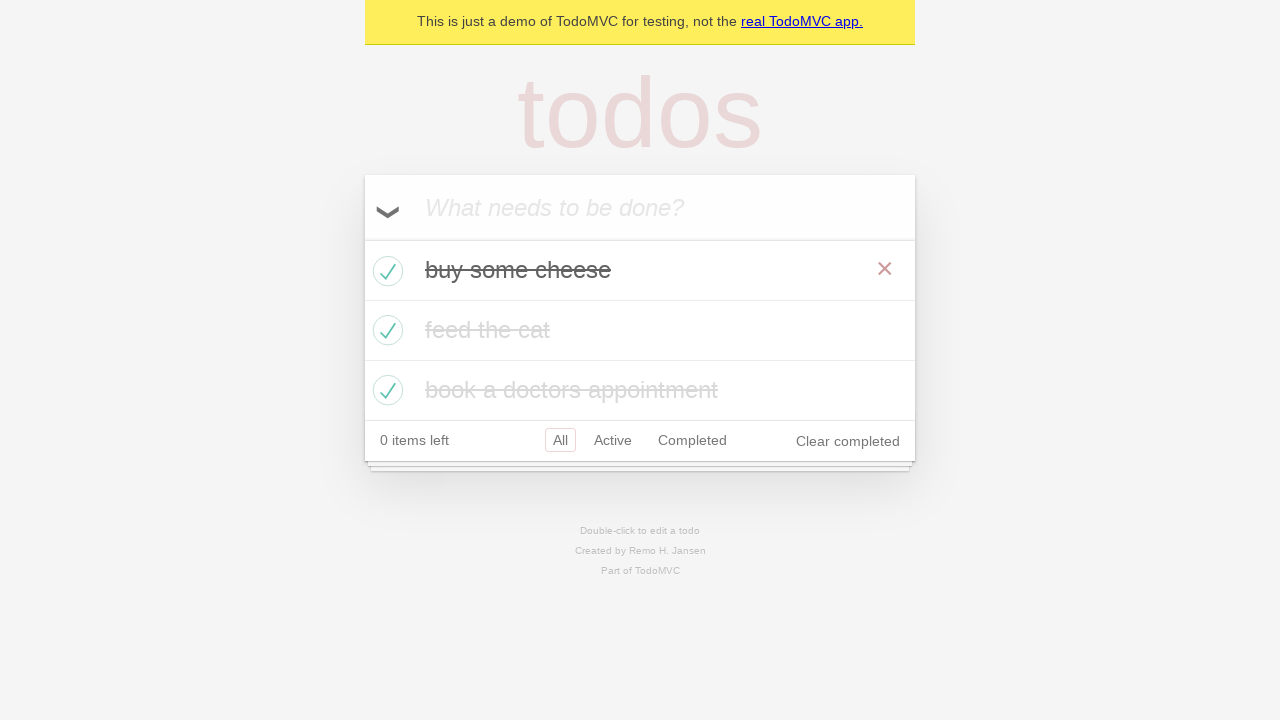

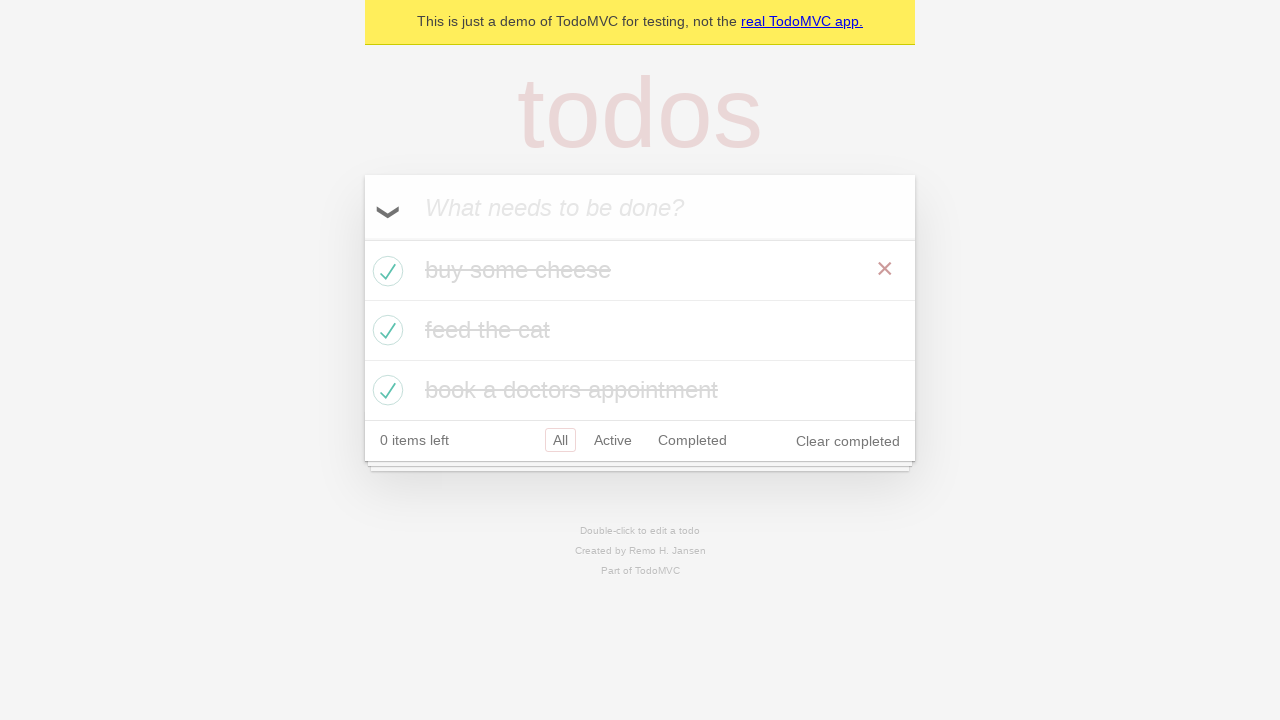